Tests opening a new browser window, navigating to different pages in each window, and verifying that two windows are open.

Starting URL: https://the-internet.herokuapp.com

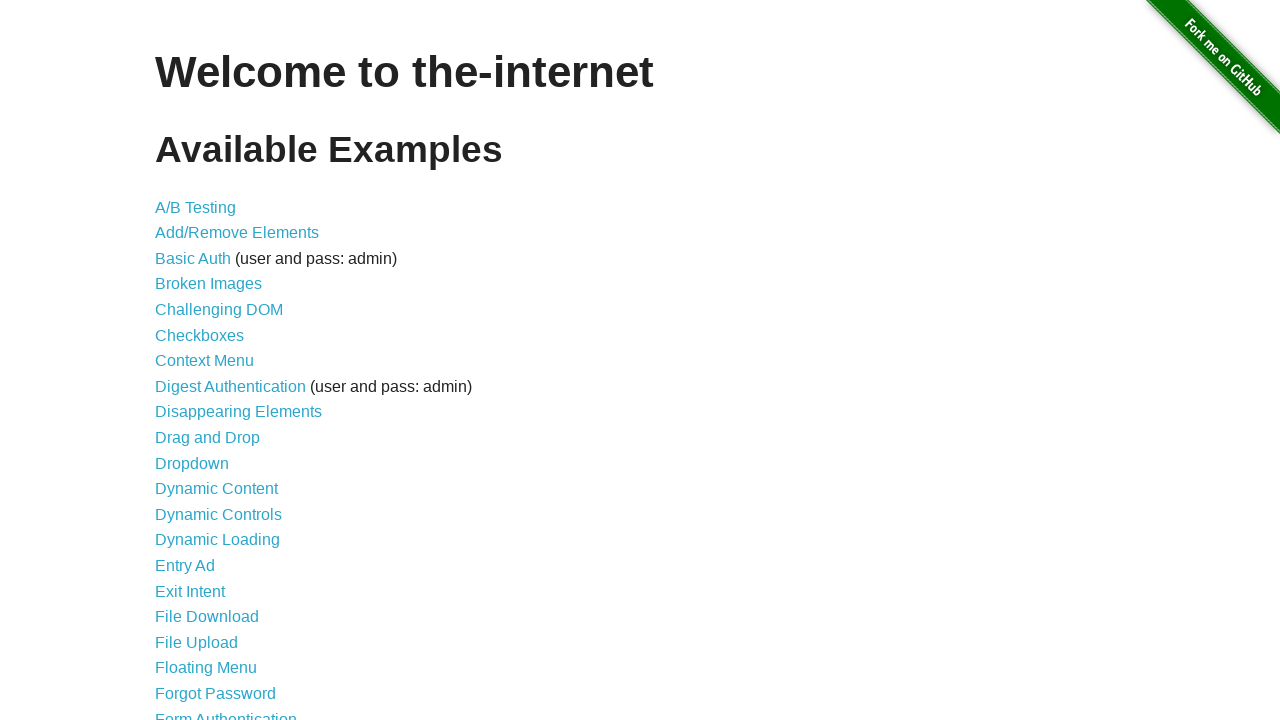

Opened a new browser window
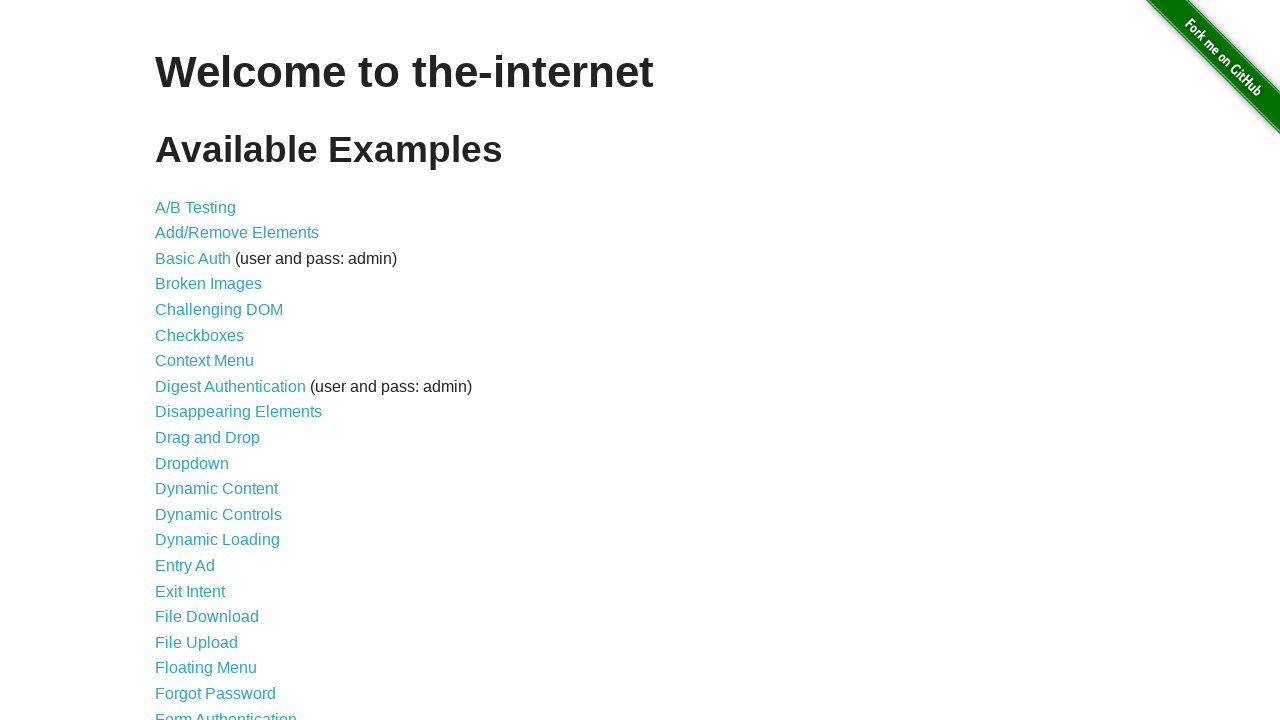

Navigated new window to typos page
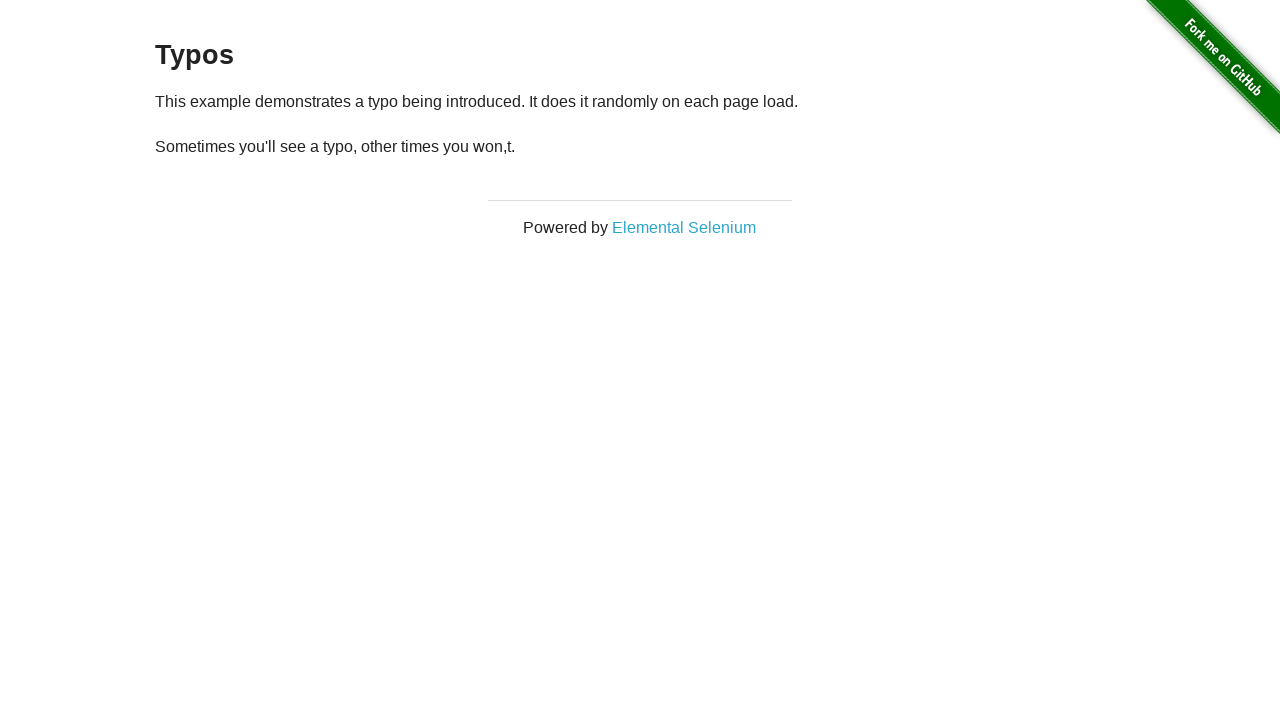

Verified 2 windows are open
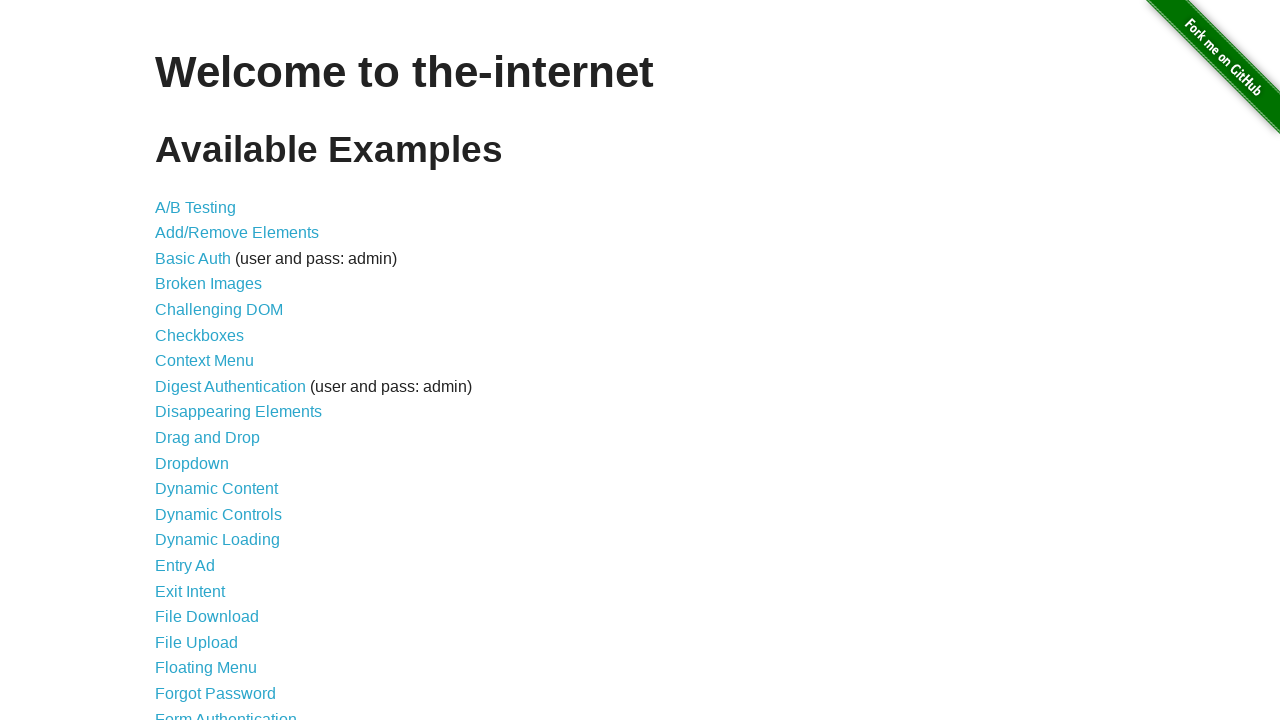

Assertion passed: 2 windows are open as expected
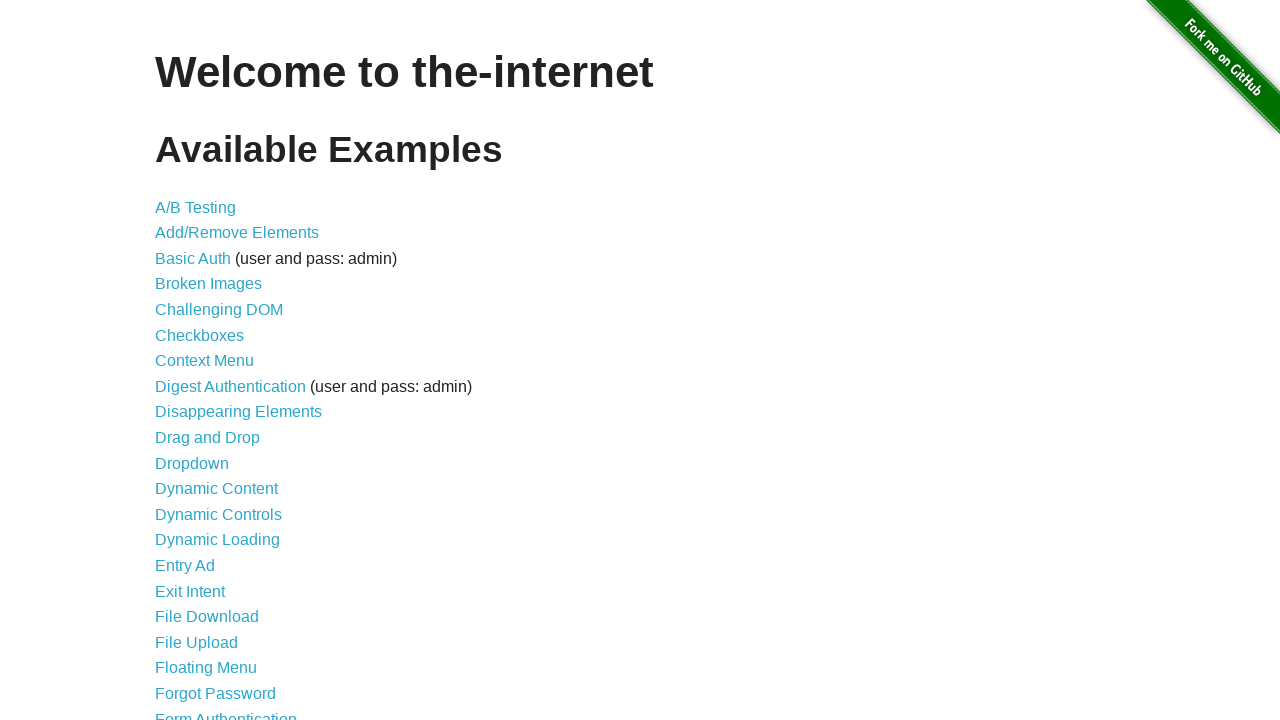

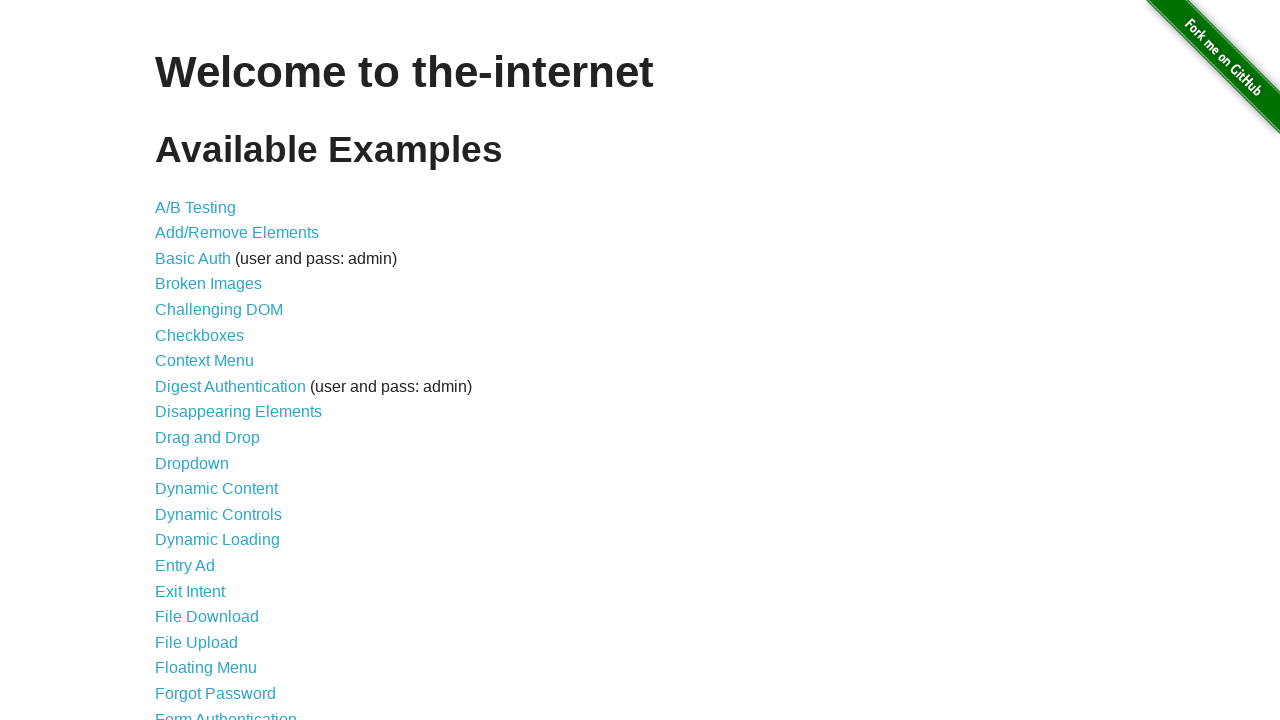